Navigates to SanAshwa website and waits for a button element to be present on the page

Starting URL: https://sanashwa.com/

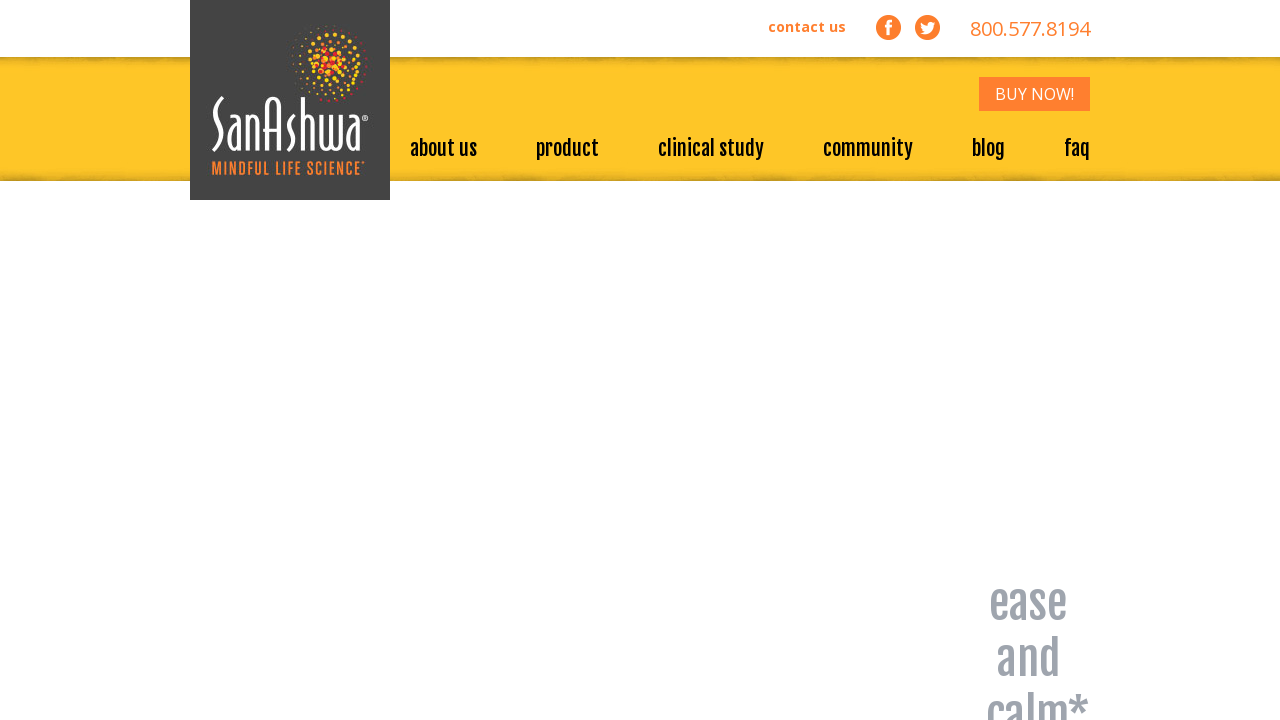

Navigated to SanAshwa website
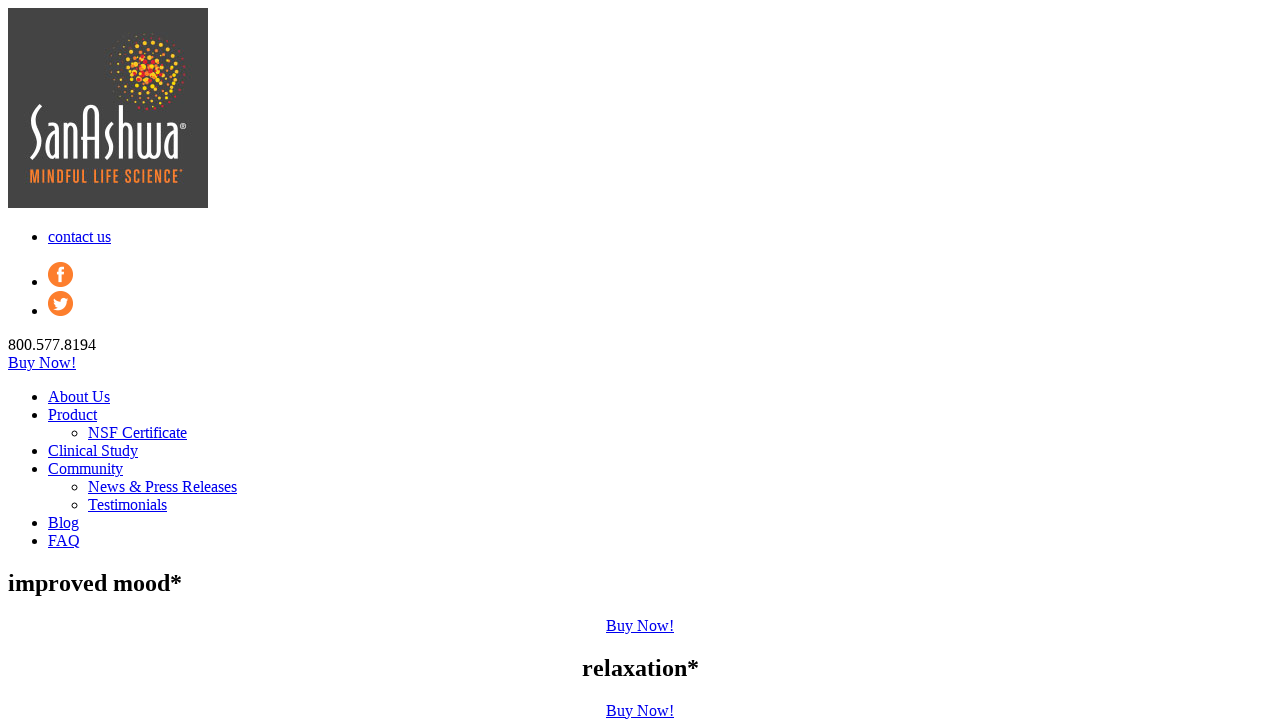

Button element is present on the page
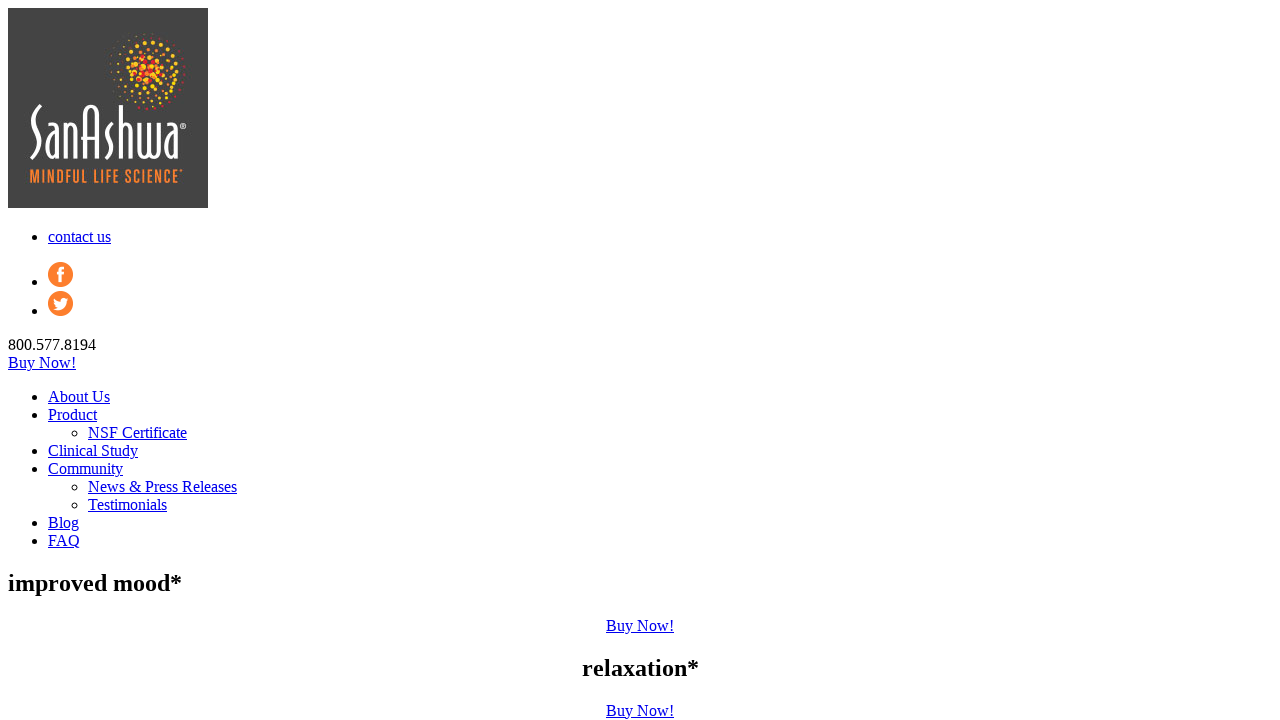

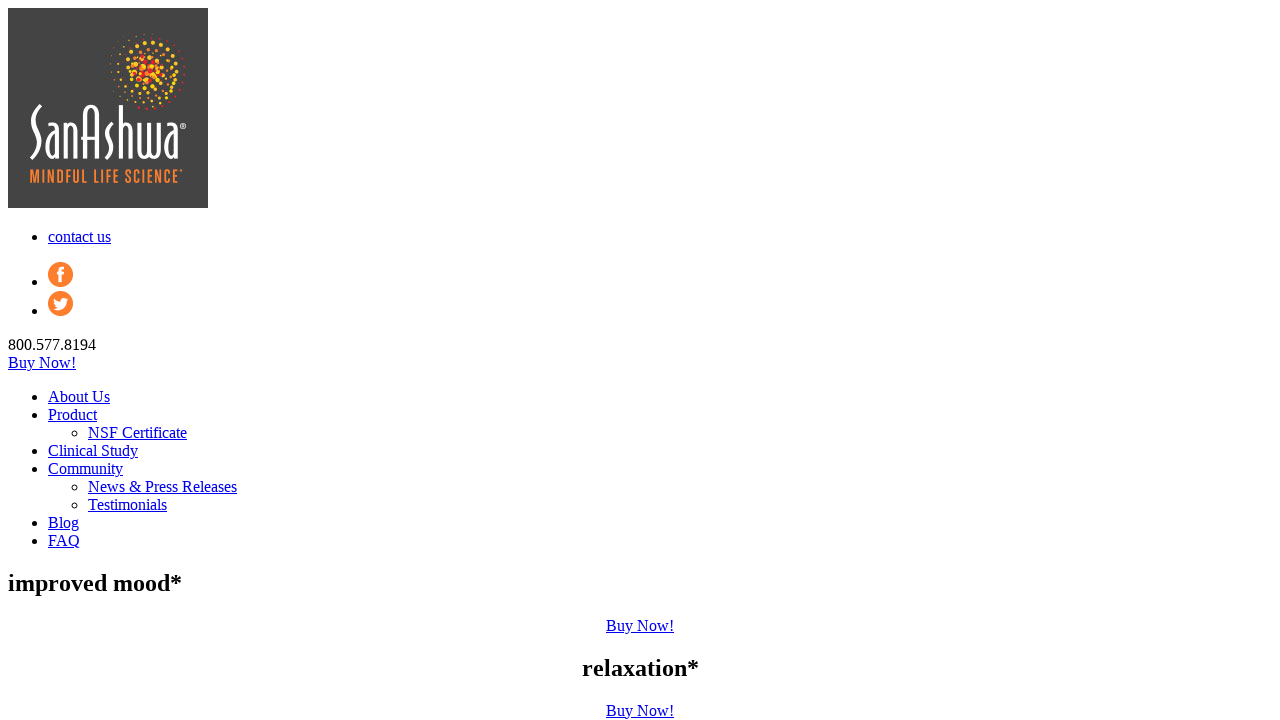